Waits until the Get Started button is displayed on the page

Starting URL: https://webdriver.io

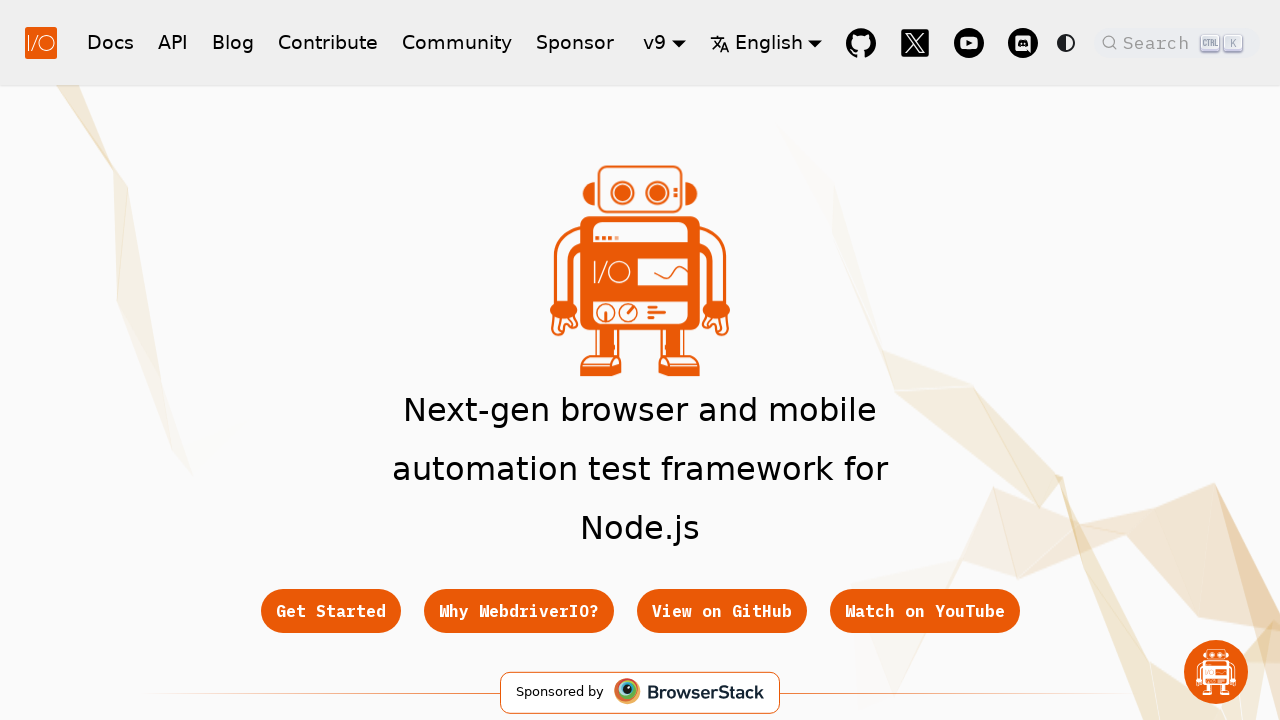

Waited for Get Started button to be displayed on the page
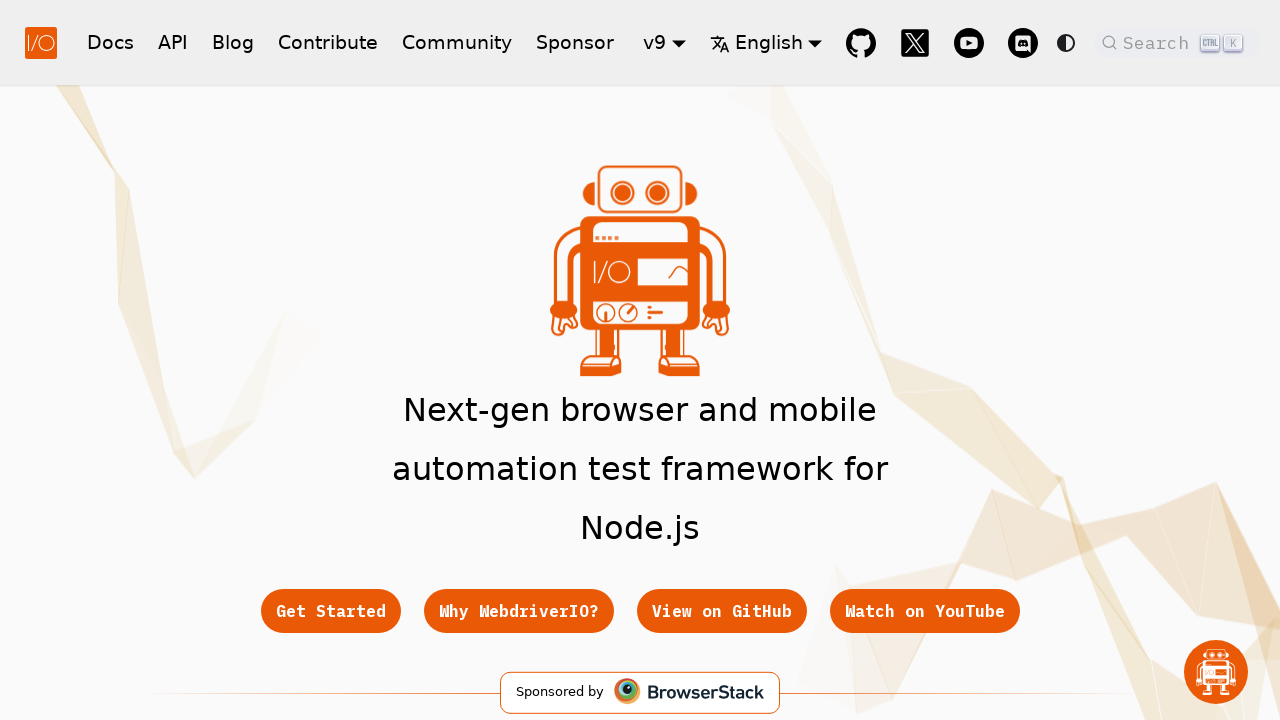

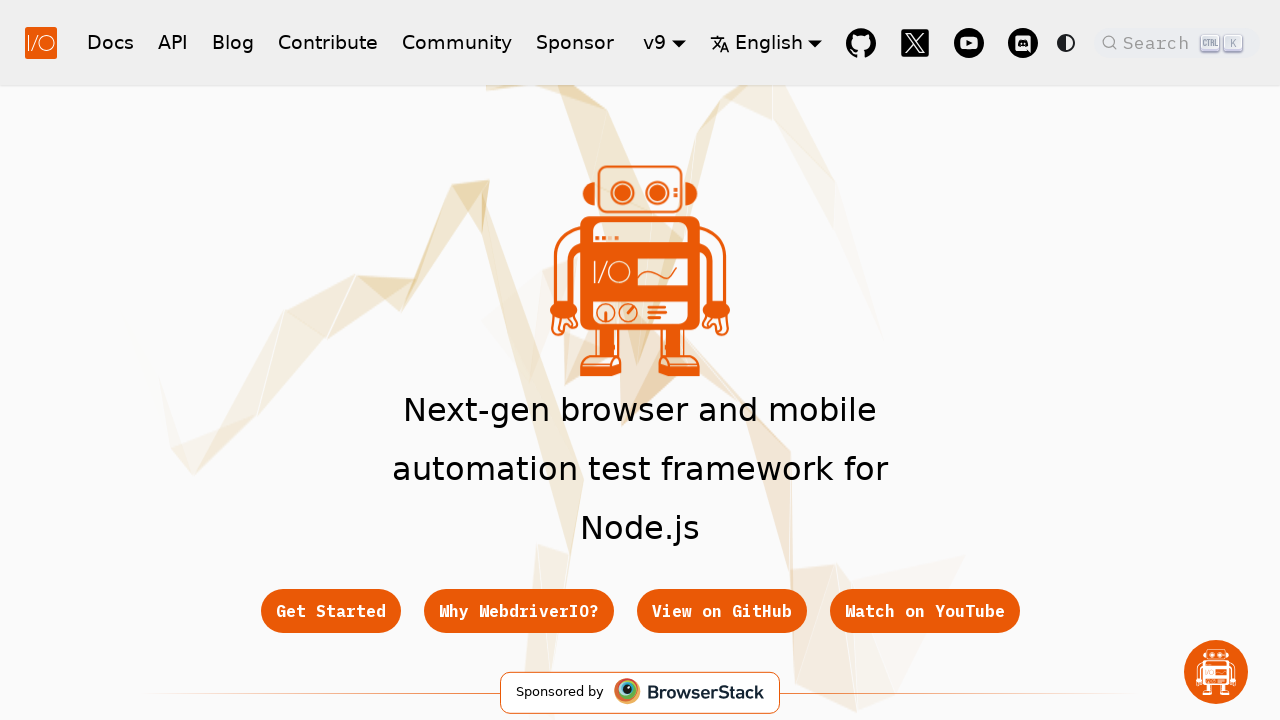